Tests the "Forgot Password" link navigation on GitHub's login page by clicking the link and verifying it redirects to the password reset page.

Starting URL: https://github.com/login

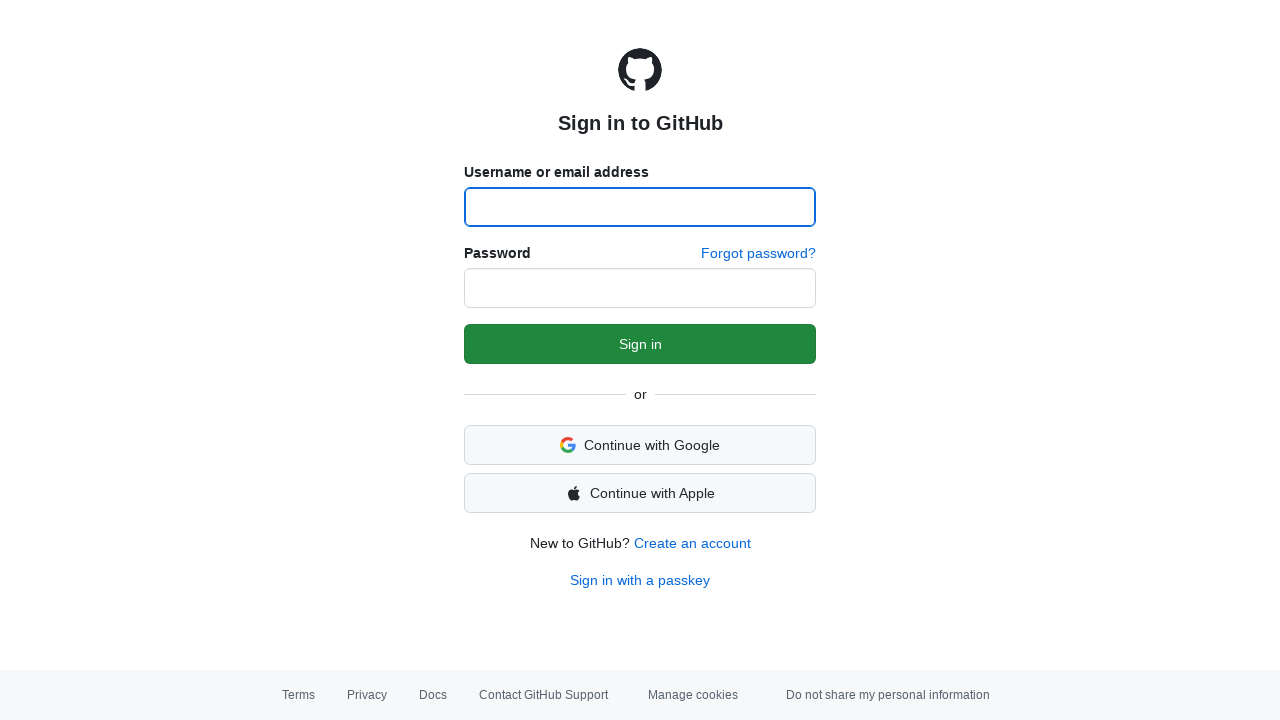

Waited for 'Forgot Password' link to load on GitHub login page
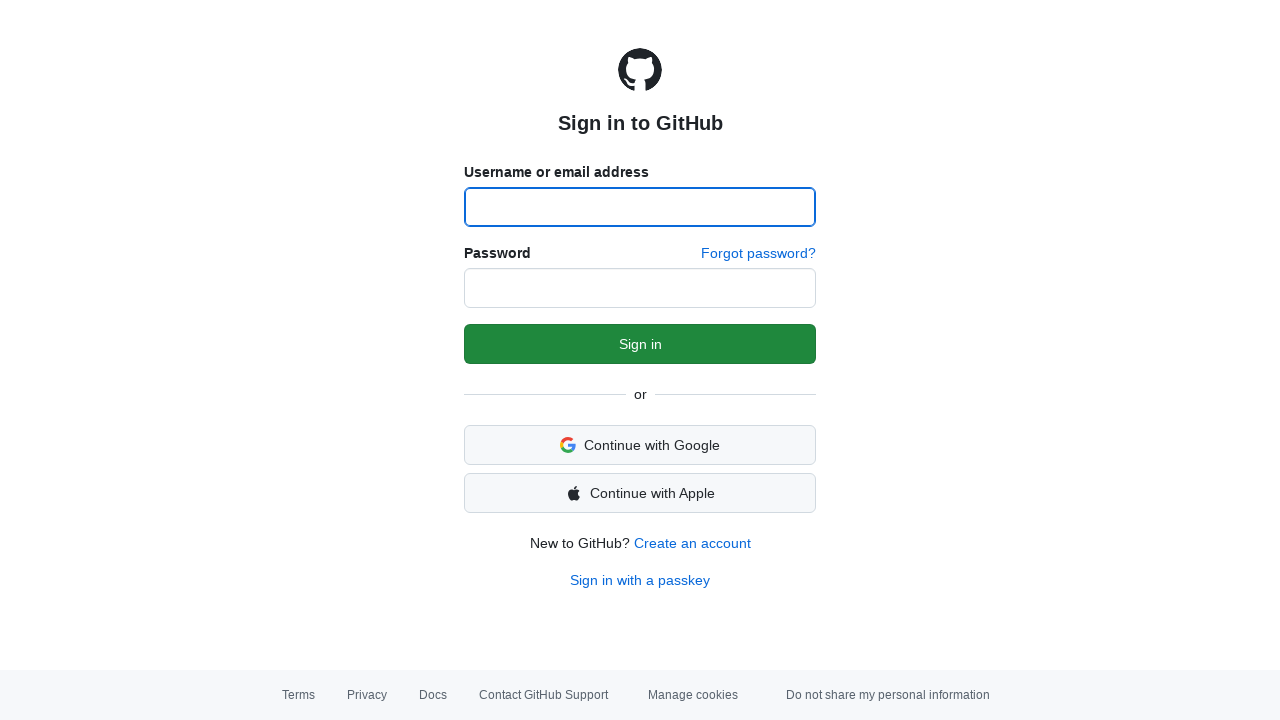

Clicked 'Forgot Password' link
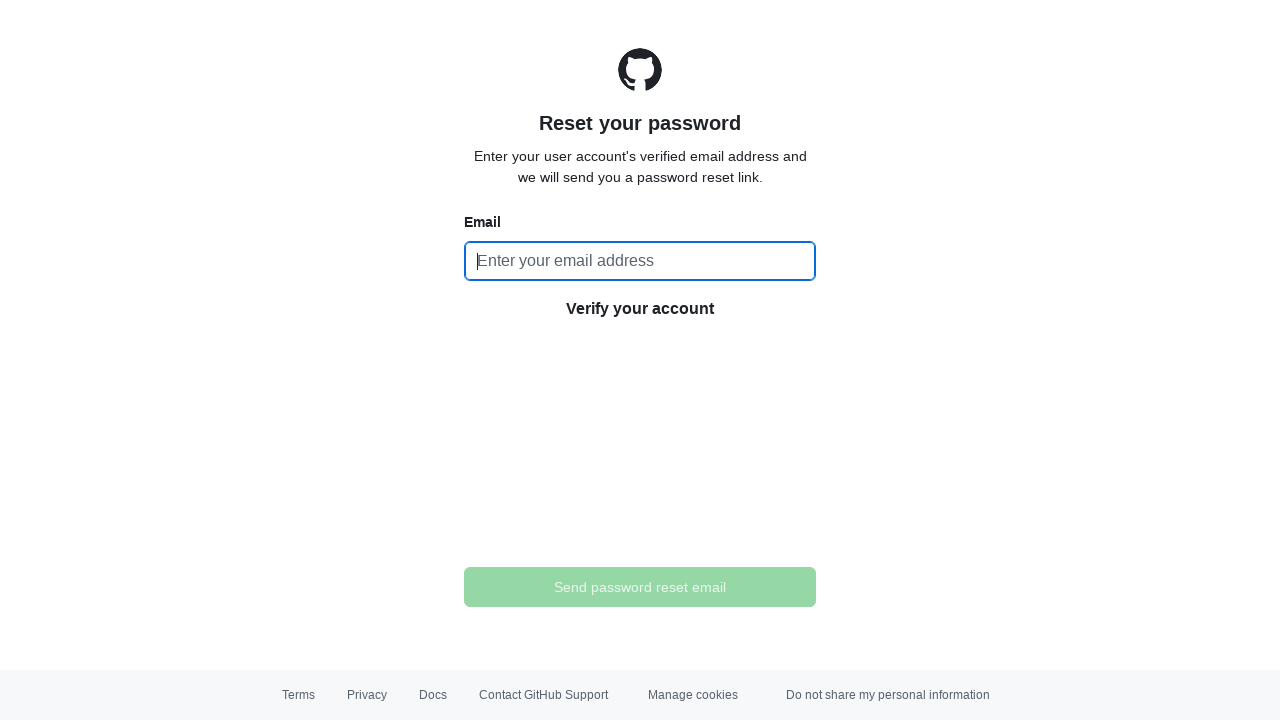

Verified navigation to password reset page at https://github.com/password_reset
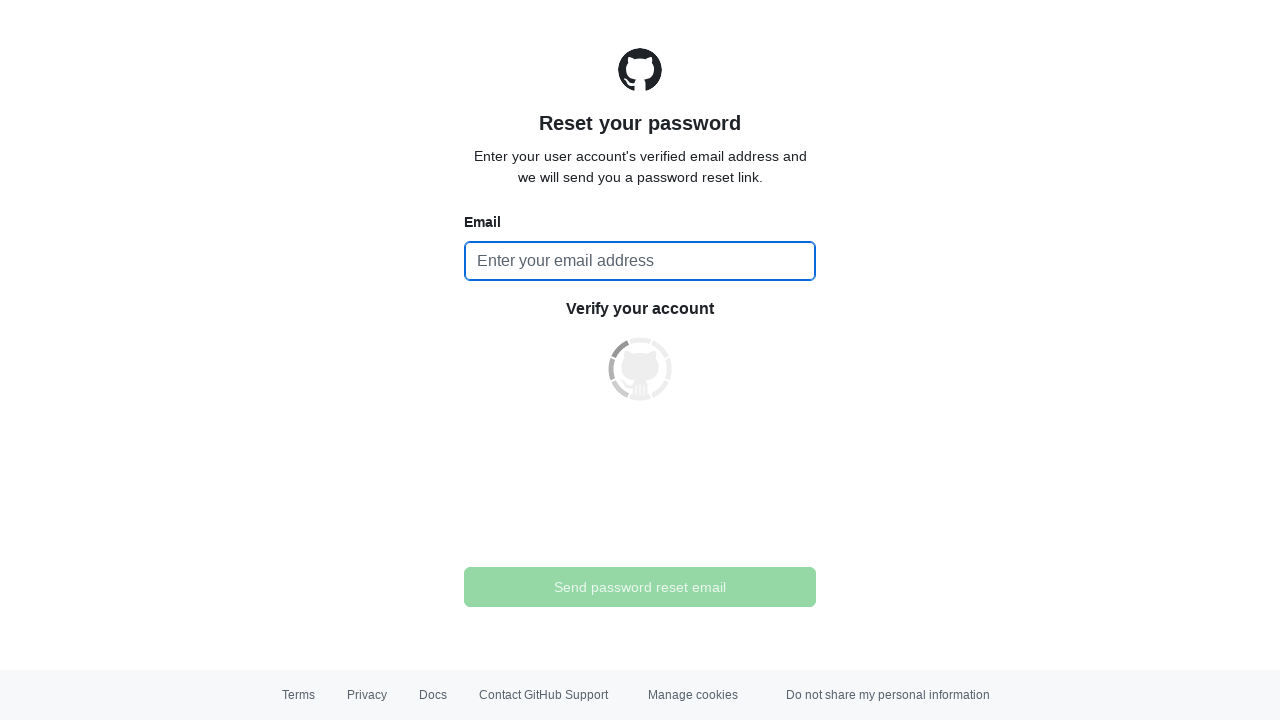

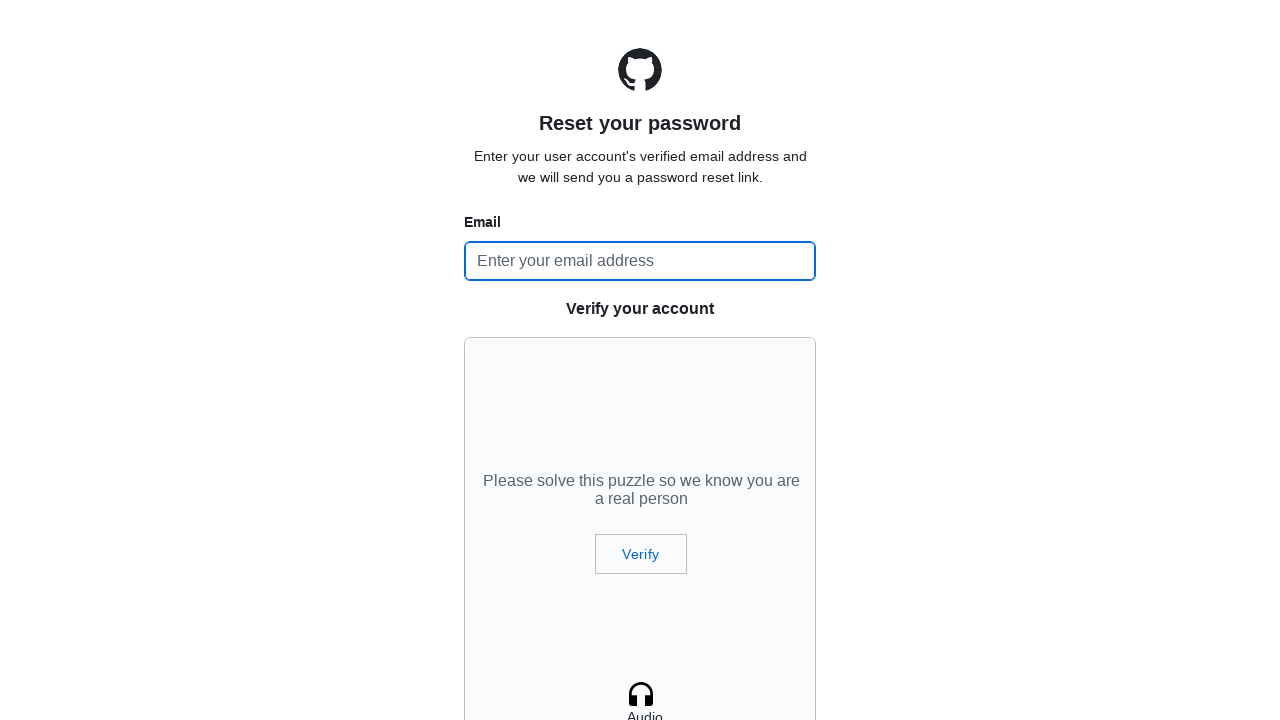